Tests basic browser window management functions by navigating to Selenium downloads page, maximizing the window, and then minimizing it.

Starting URL: https://www.selenium.dev/downloads/

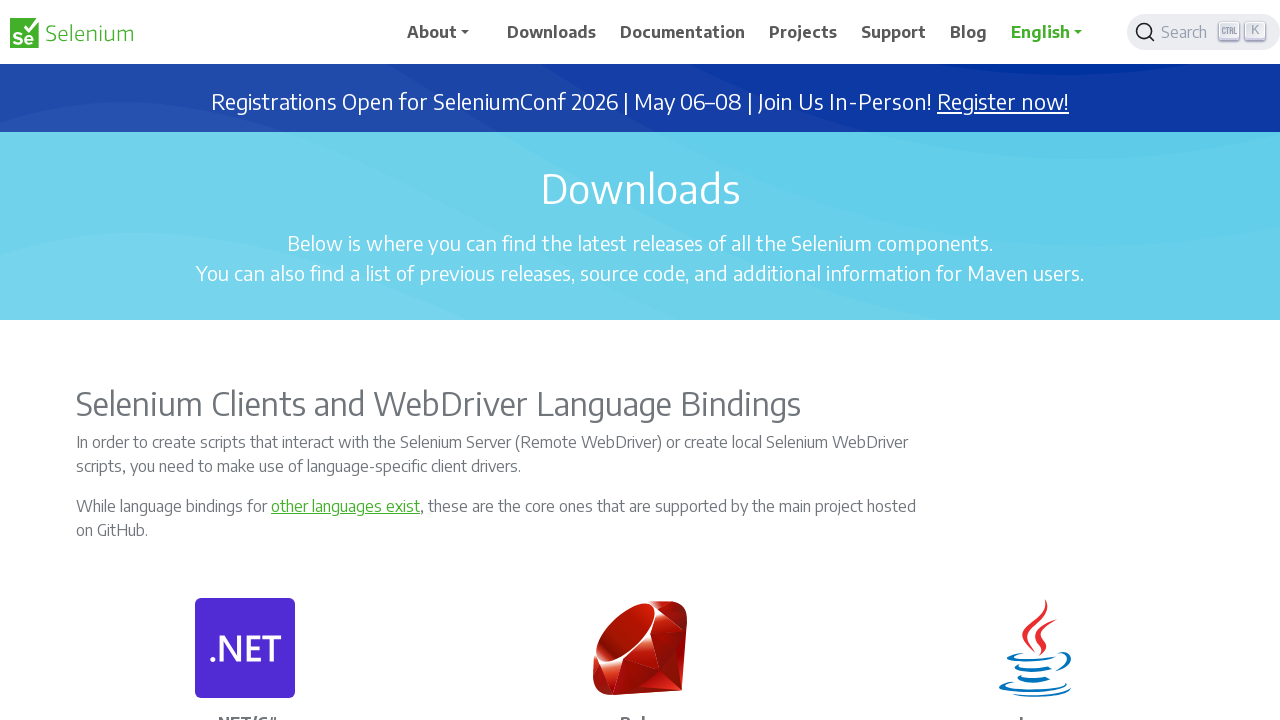

Waited for page to load (domcontentloaded state)
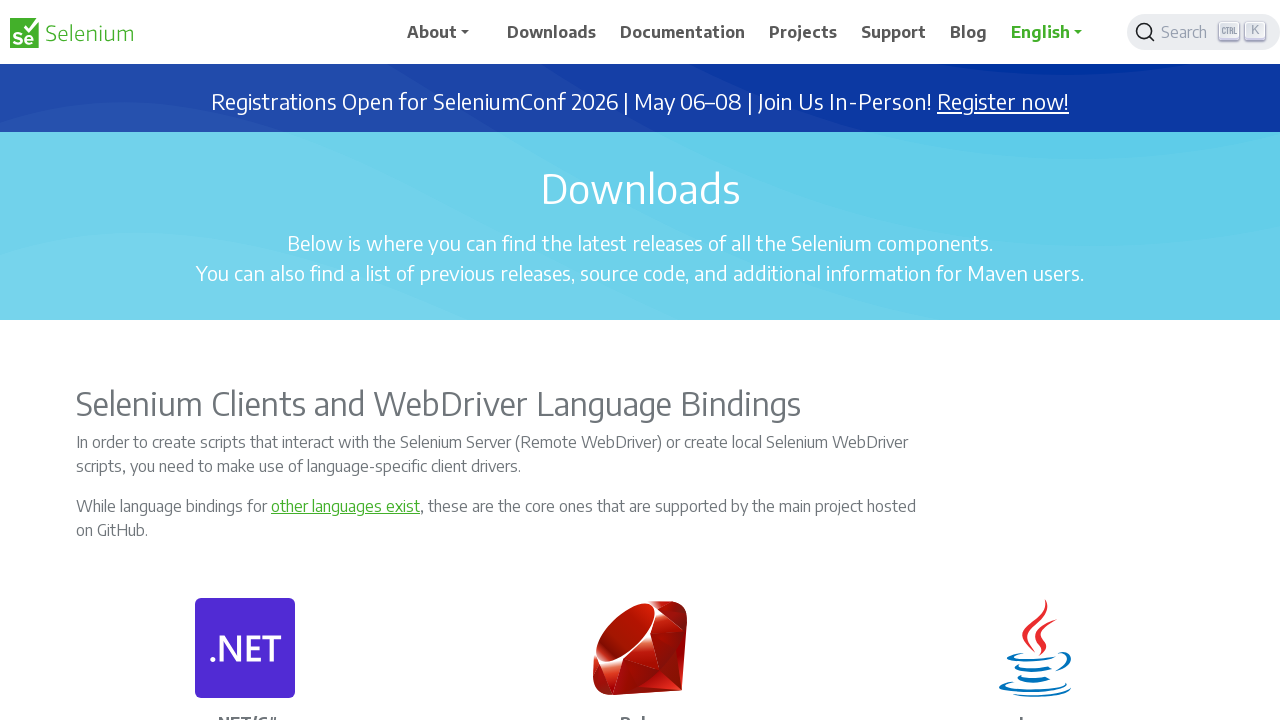

Maximized browser window to 1920x1080
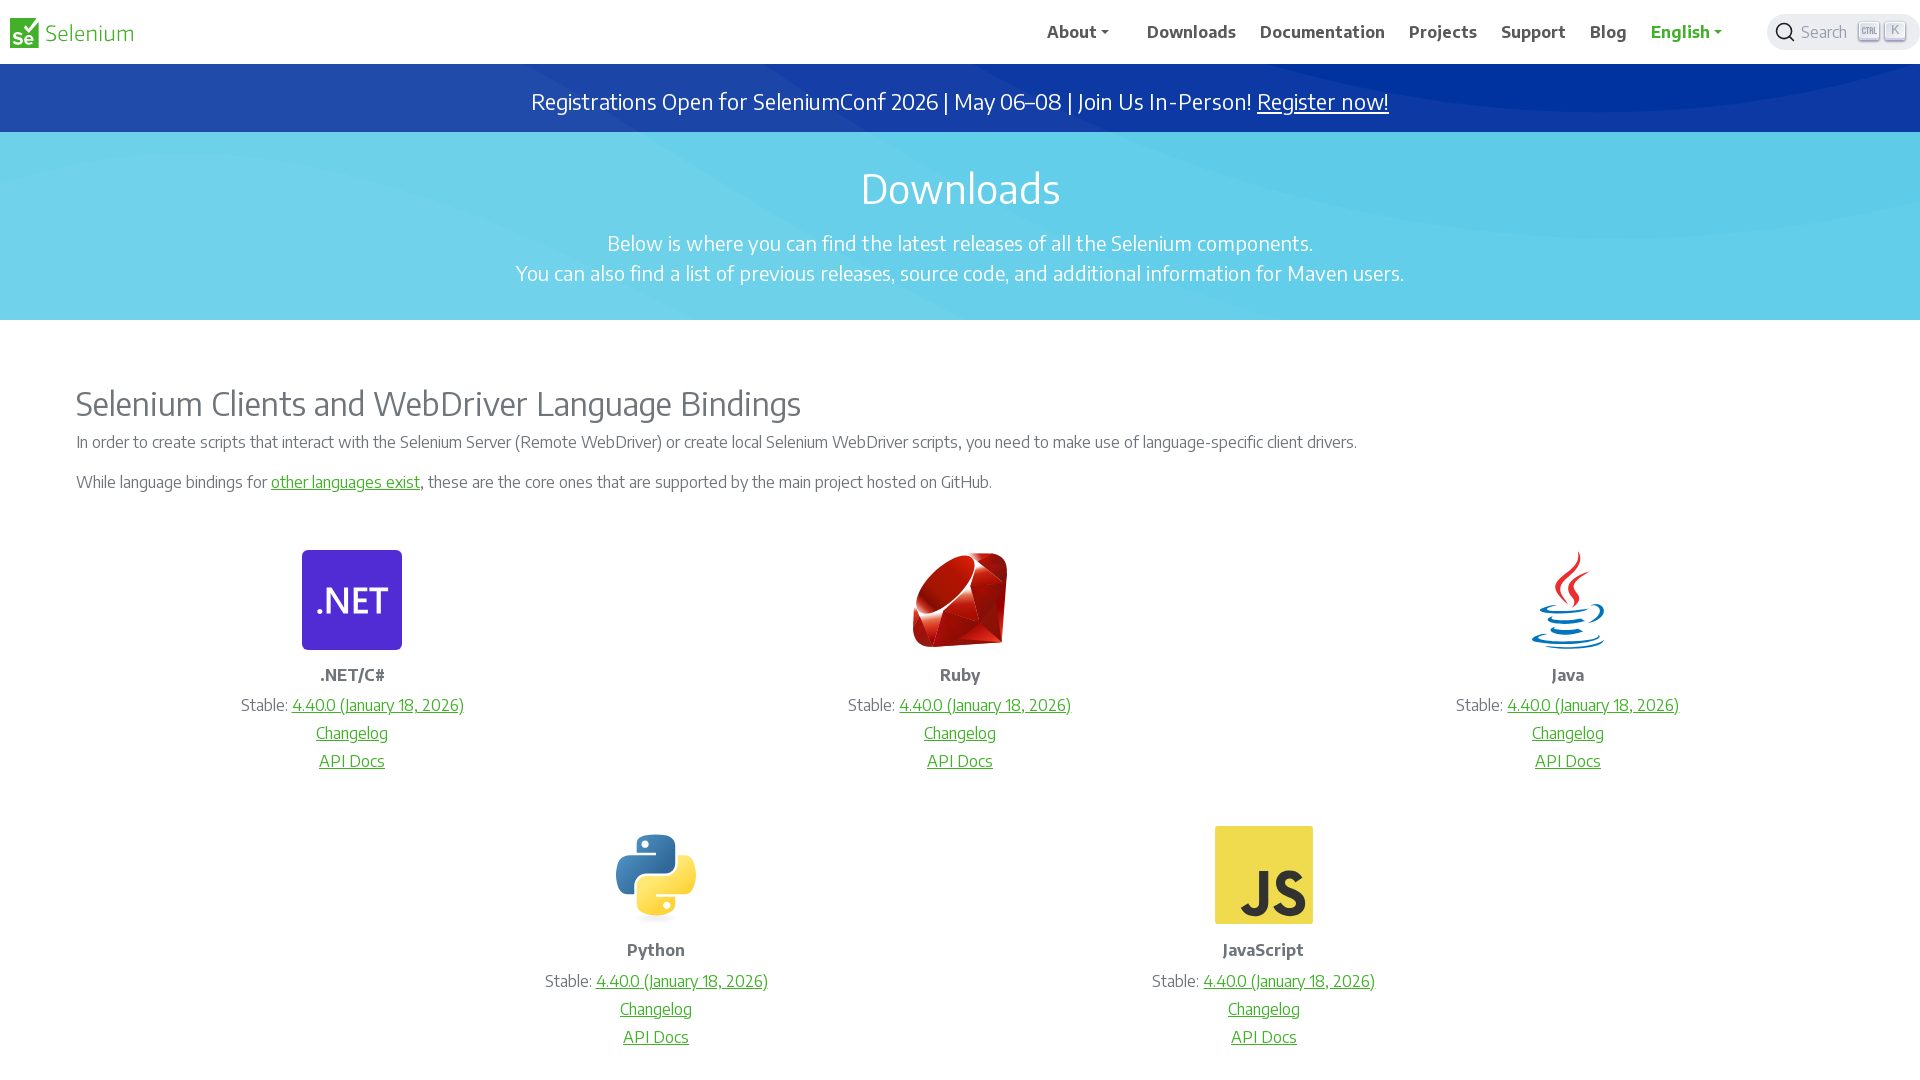

Waited for 5 seconds
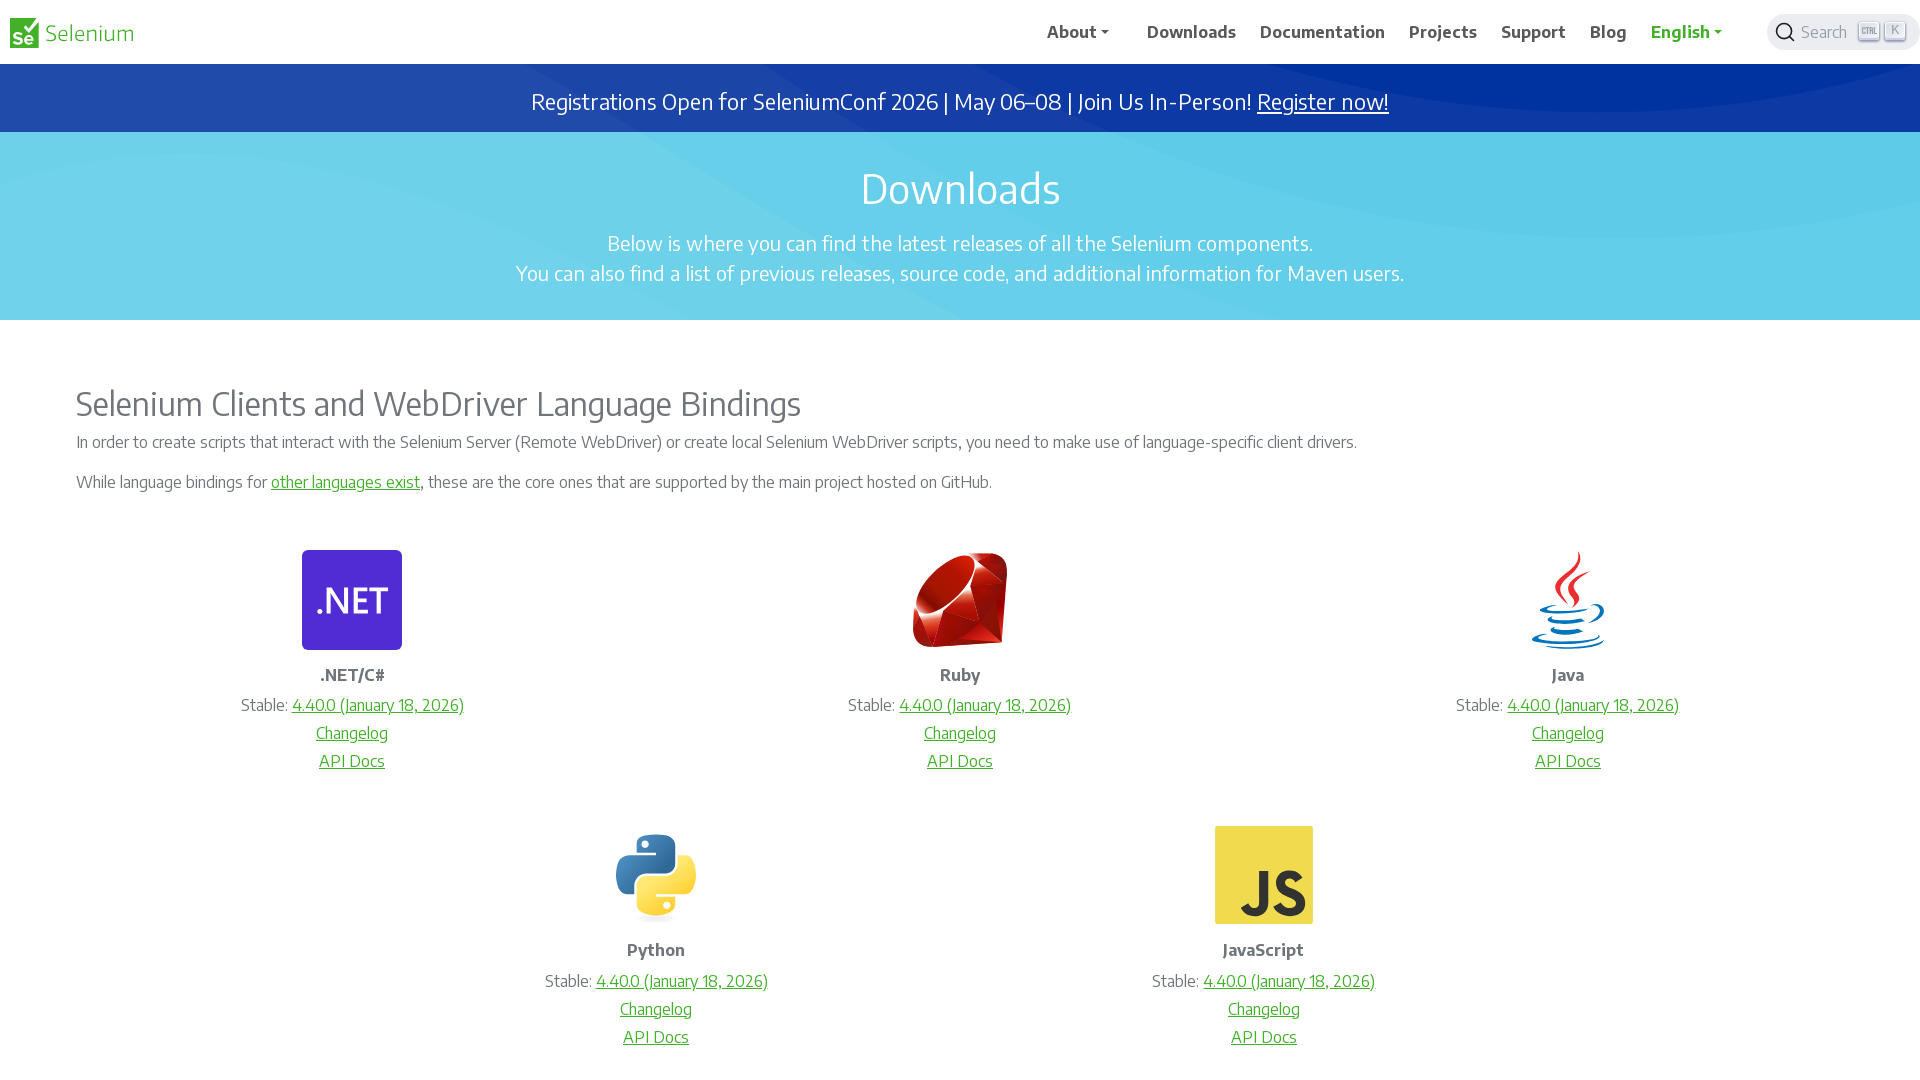

Minimized browser window to 800x600
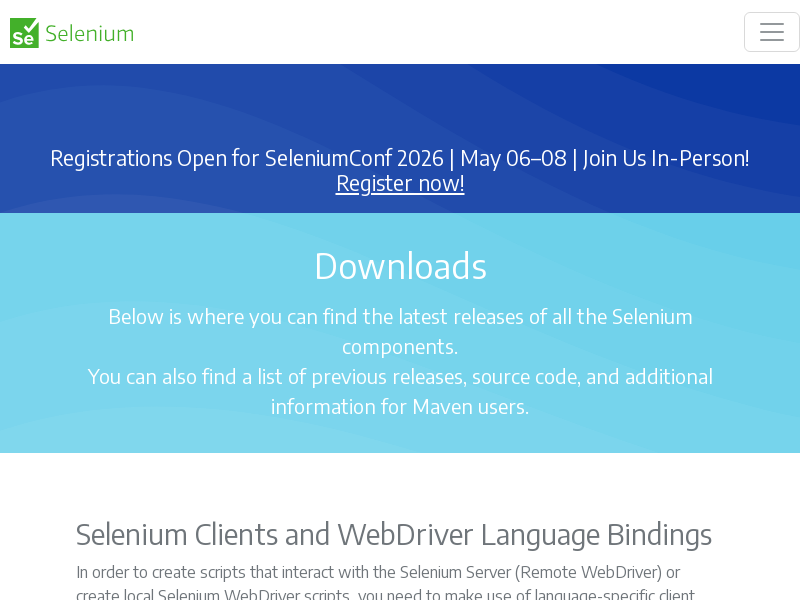

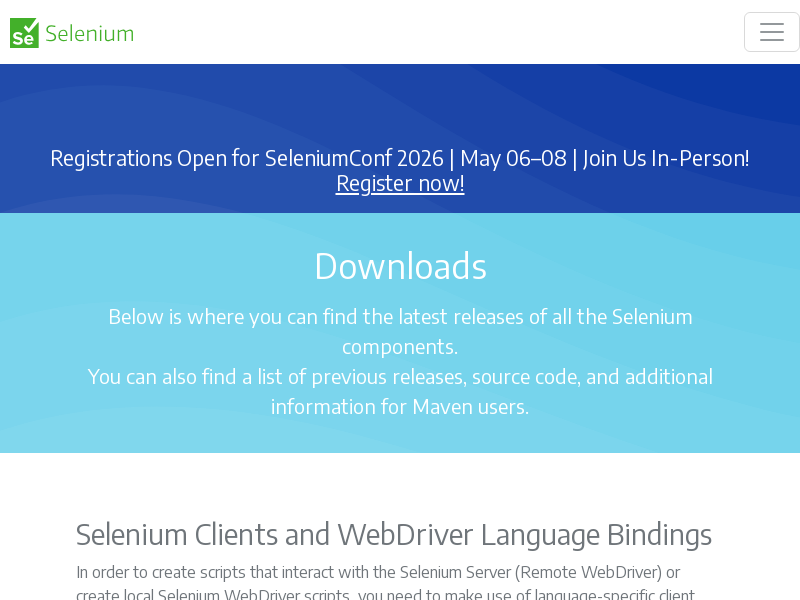